Tests the Add/Remove Elements functionality by navigating to the page, clicking the Add Element button 4 times to create delete buttons, then clicking each delete button to remove them.

Starting URL: http://the-internet.herokuapp.com/

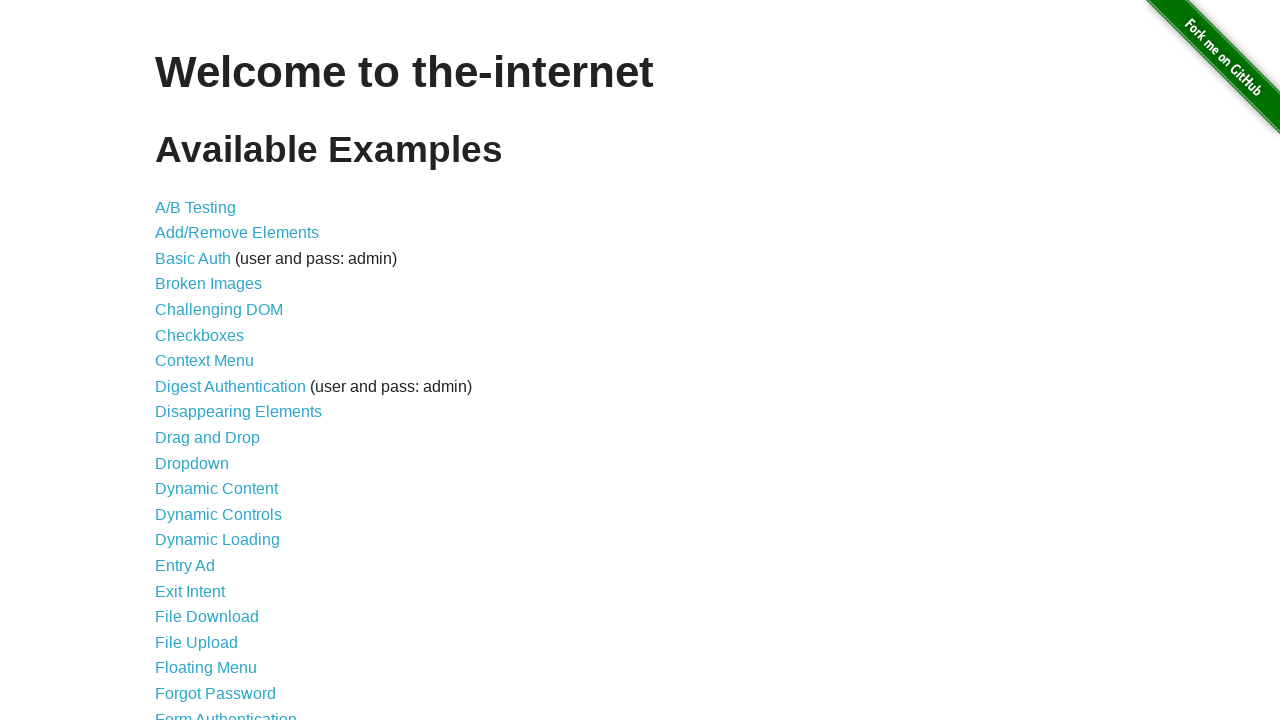

Clicked on 'Add/Remove Elements' link at (237, 233) on text=Add/Remove Elements
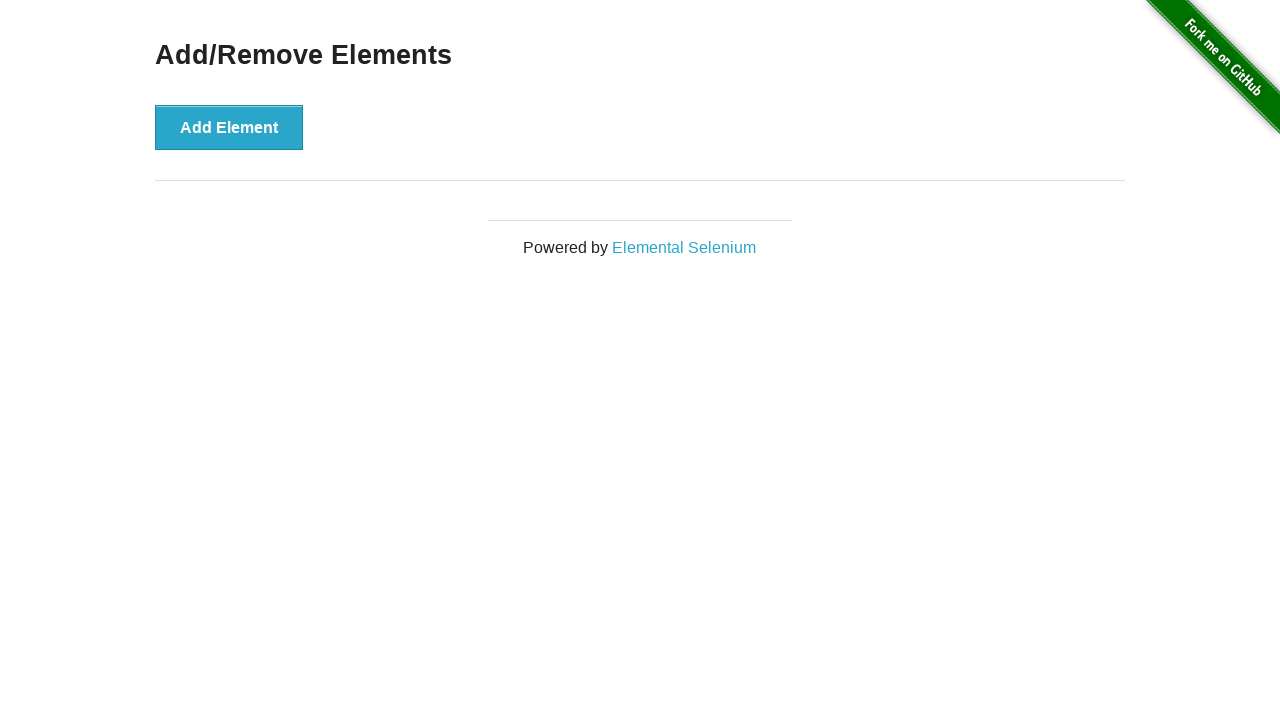

Add Element button became visible
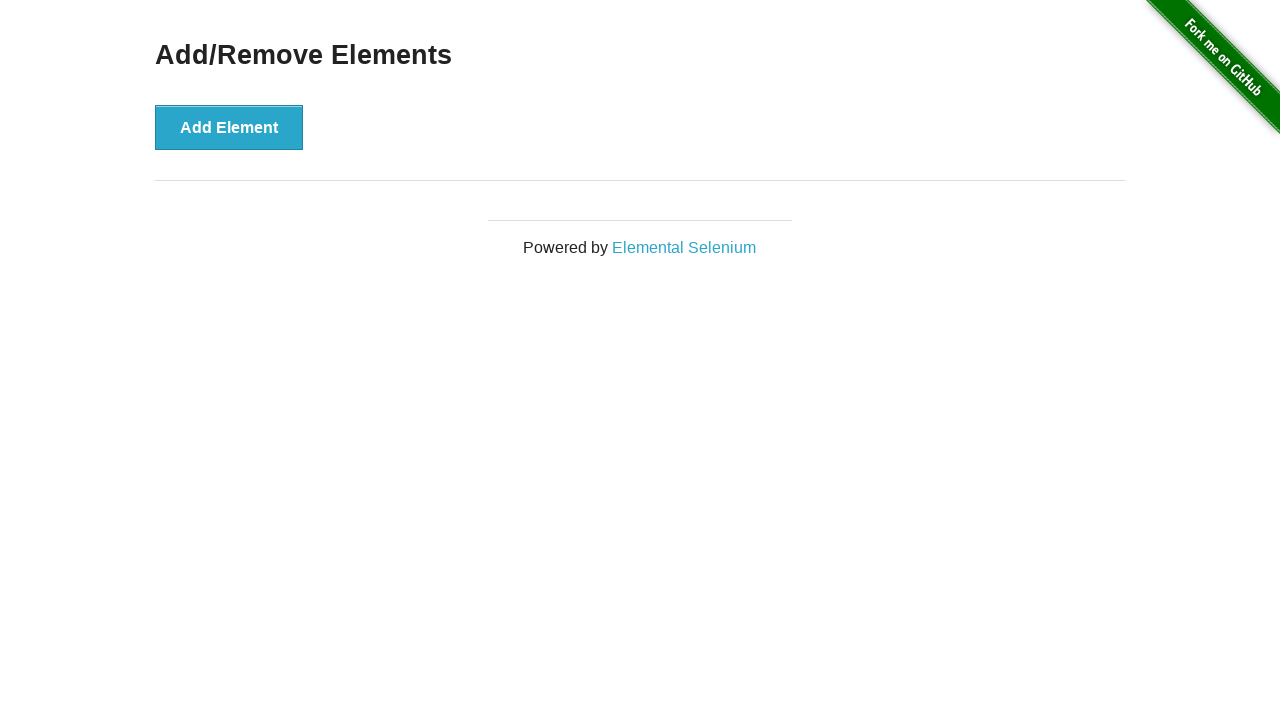

Clicked Add Element button (iteration 1 of 4) at (229, 127) on xpath=//button[text()='Add Element']
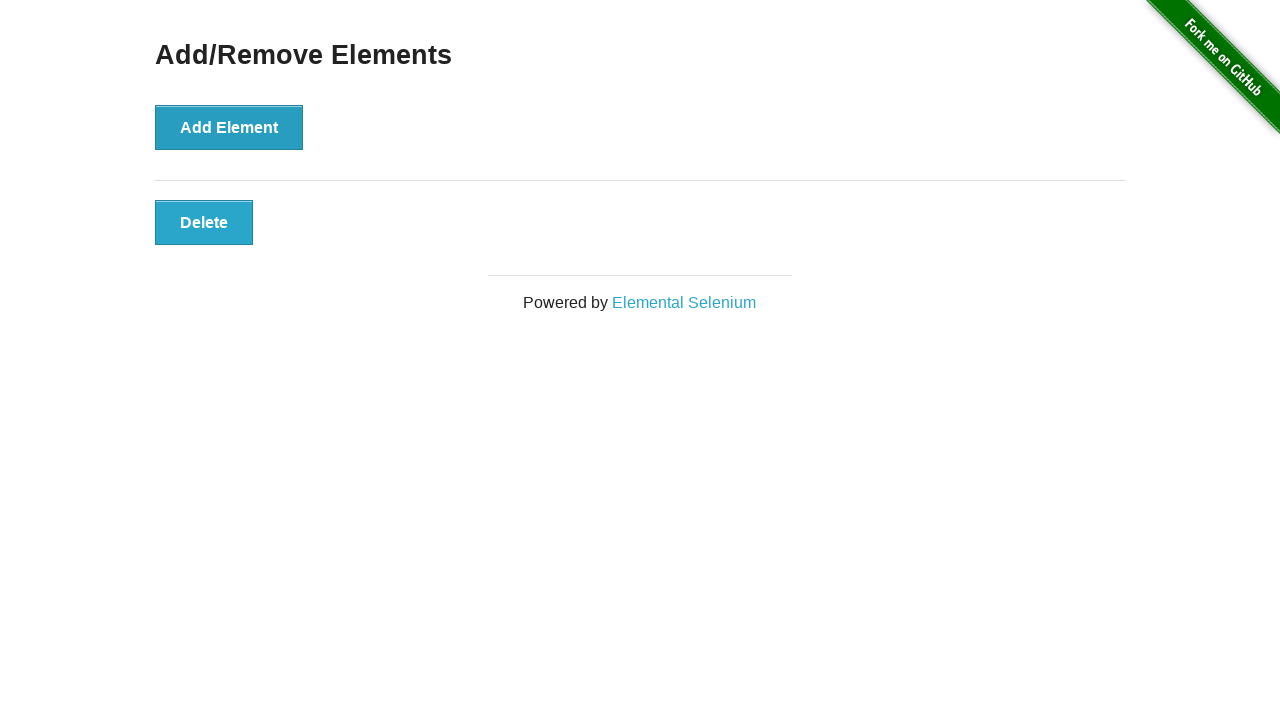

Clicked Add Element button (iteration 2 of 4) at (229, 127) on xpath=//button[text()='Add Element']
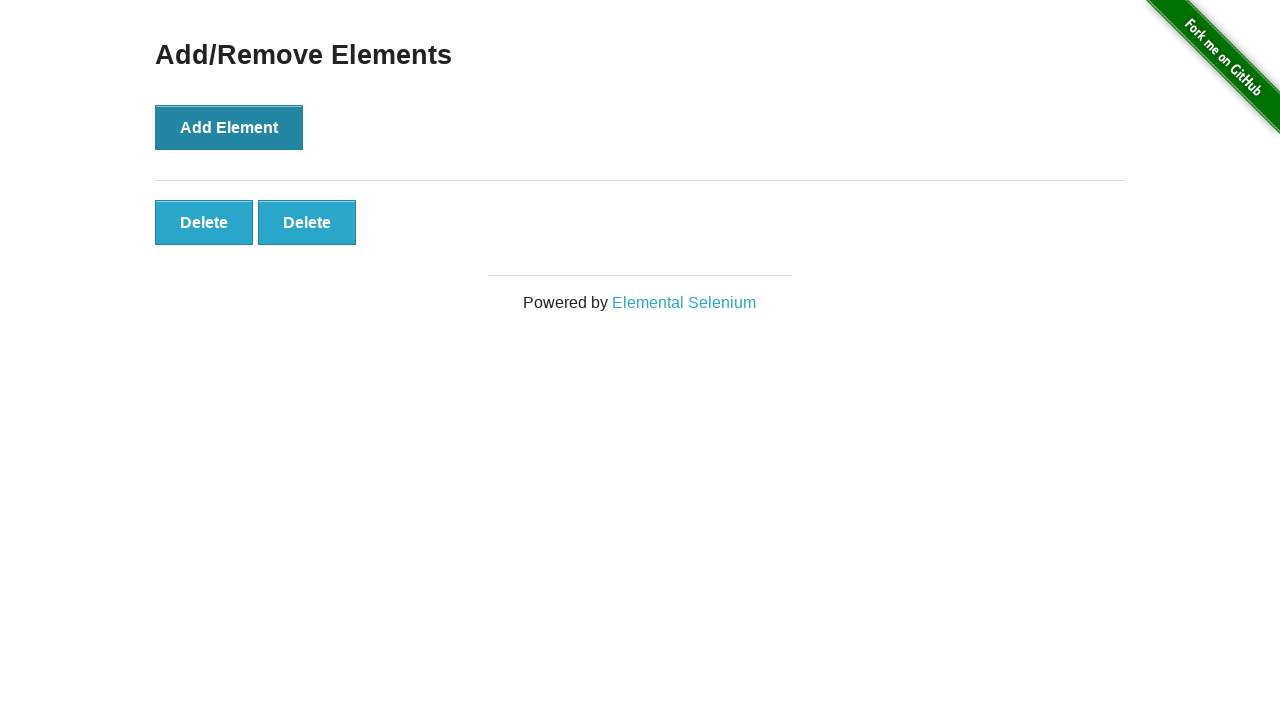

Clicked Add Element button (iteration 3 of 4) at (229, 127) on xpath=//button[text()='Add Element']
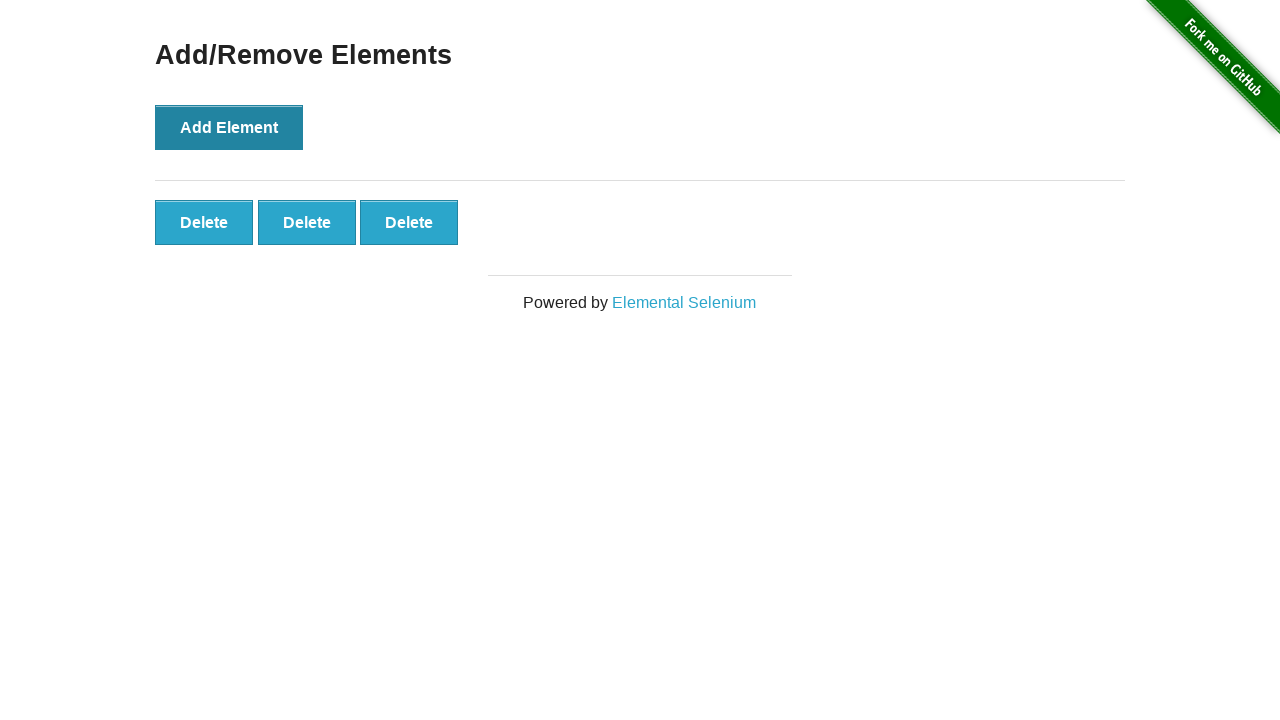

Clicked Add Element button (iteration 4 of 4) at (229, 127) on xpath=//button[text()='Add Element']
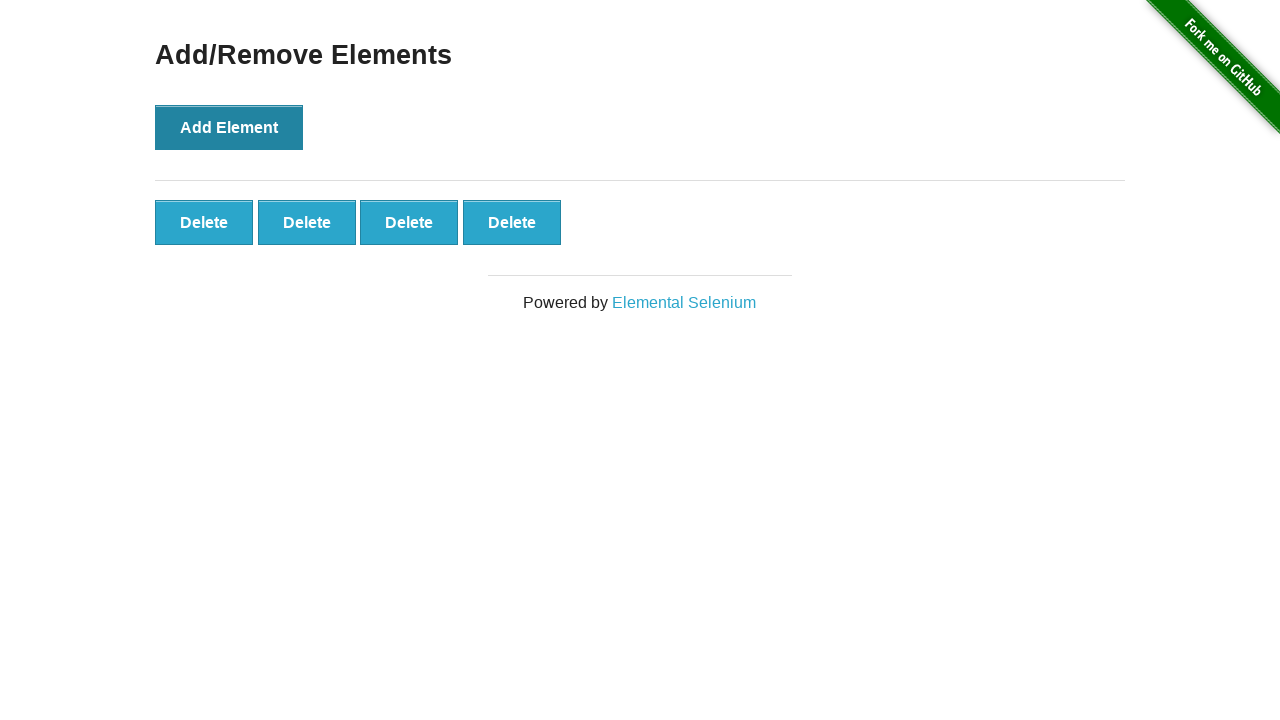

Delete buttons appeared after adding 4 elements
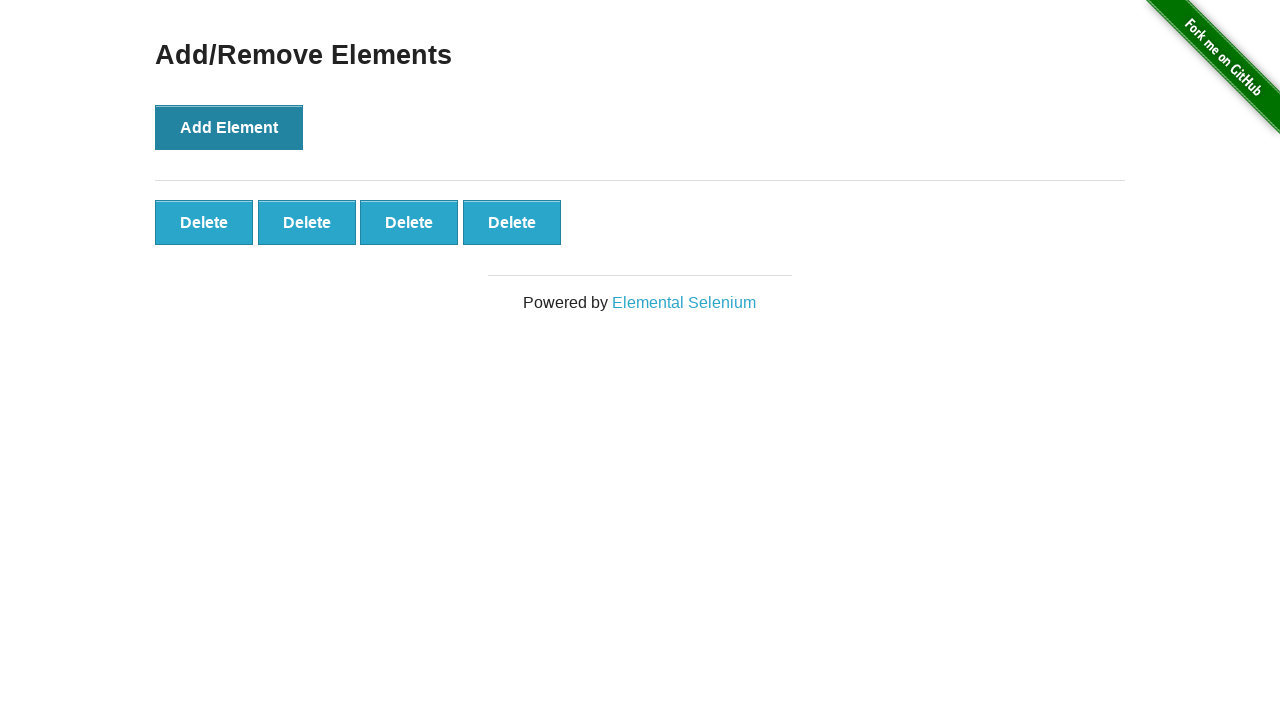

Found 4 delete buttons
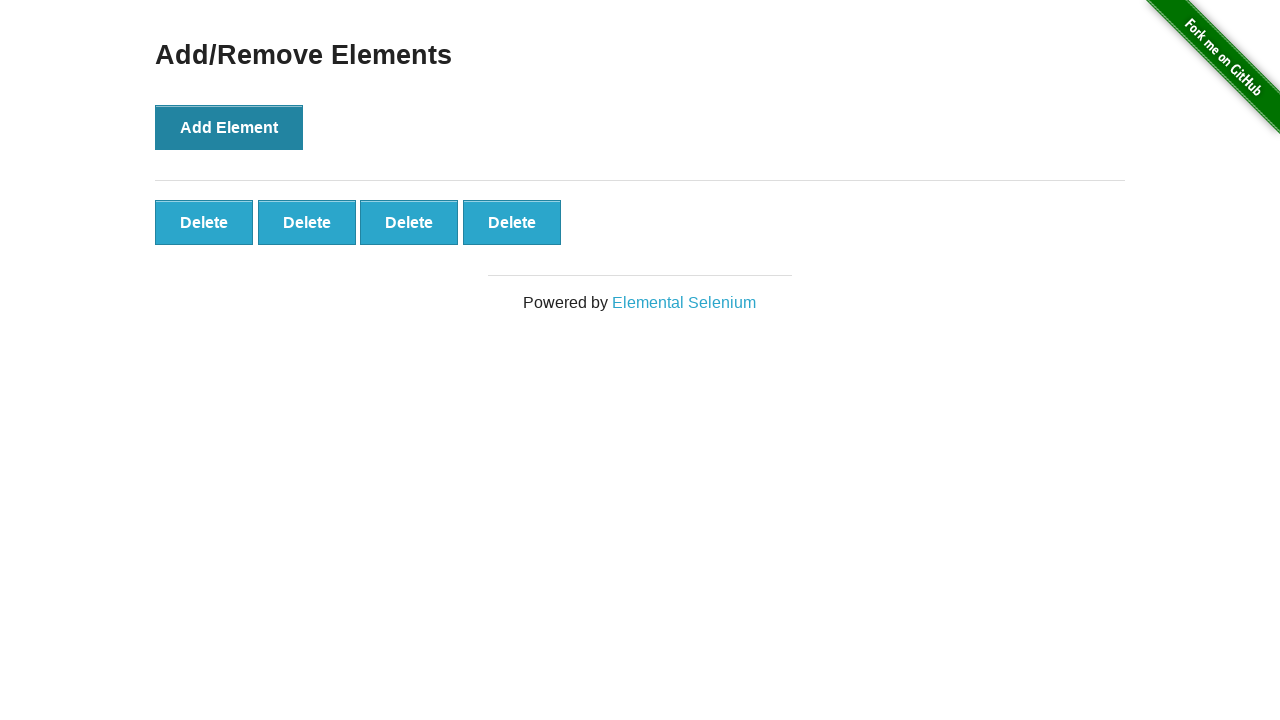

Clicked delete button (iteration 1 of 4) at (204, 222) on xpath=//div[@id='elements']/button >> nth=0
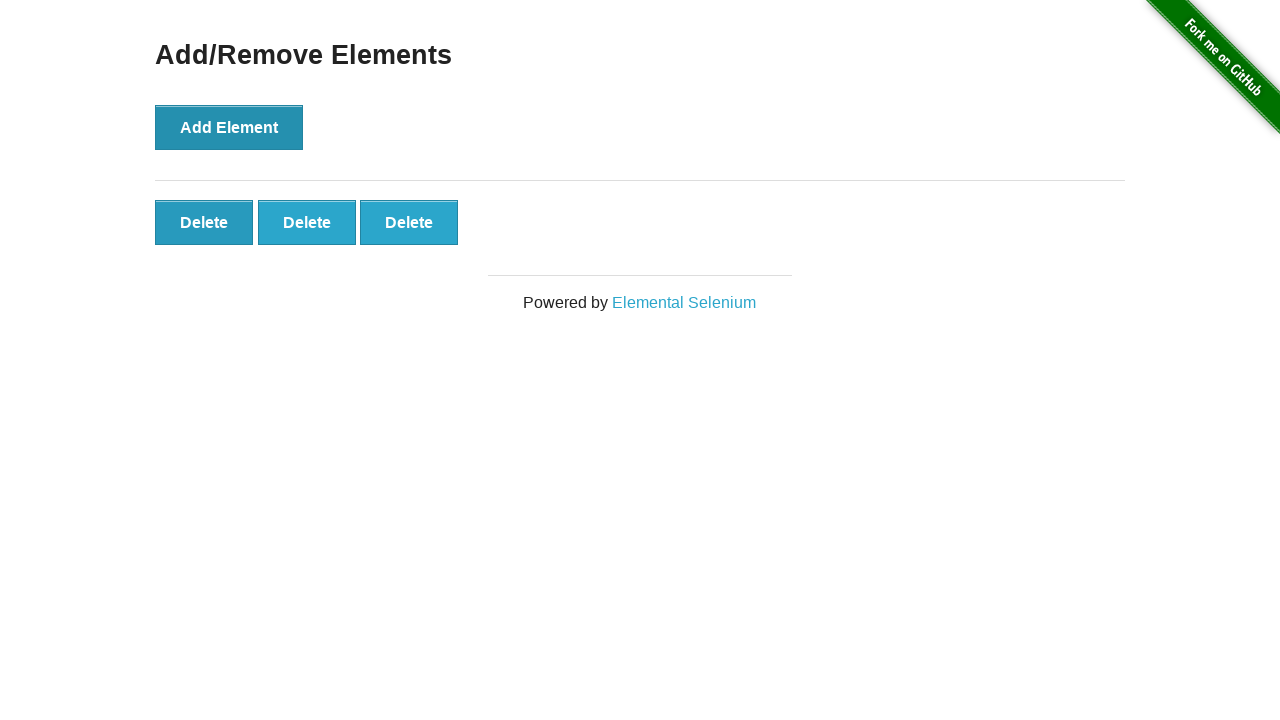

Clicked delete button (iteration 2 of 4) at (204, 222) on xpath=//div[@id='elements']/button >> nth=0
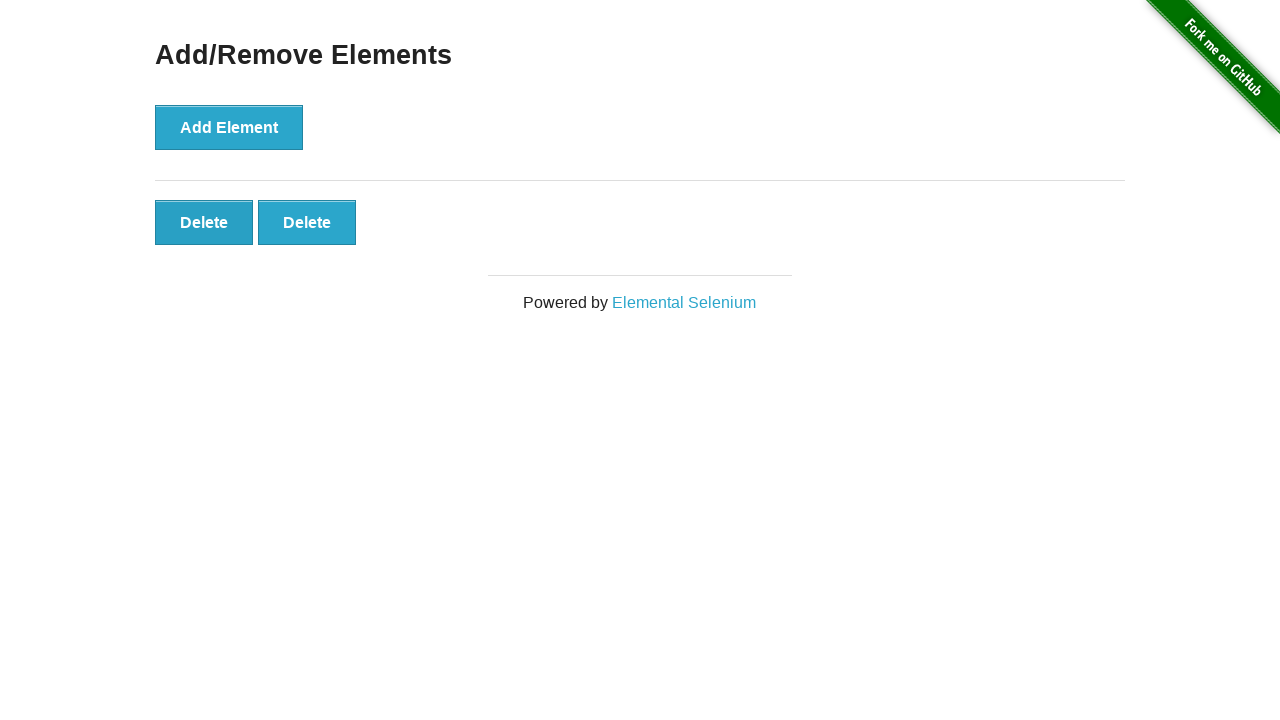

Clicked delete button (iteration 3 of 4) at (204, 222) on xpath=//div[@id='elements']/button >> nth=0
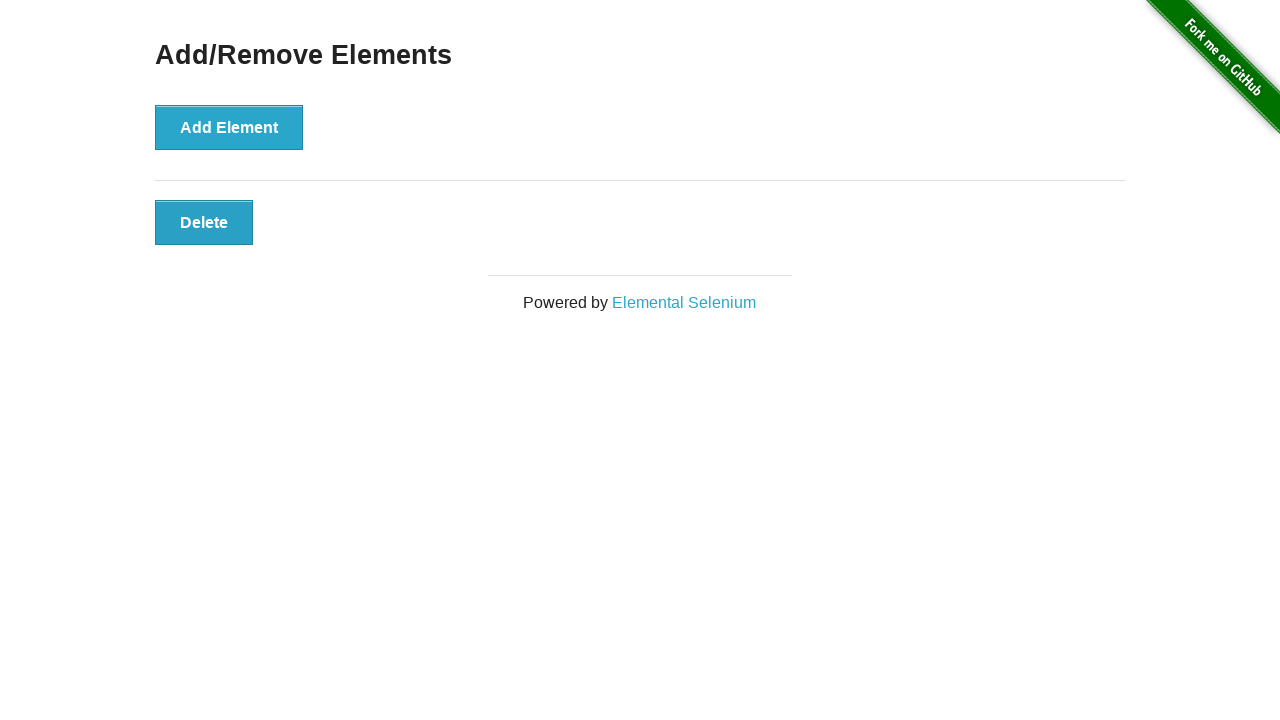

Clicked delete button (iteration 4 of 4) at (204, 222) on xpath=//div[@id='elements']/button >> nth=0
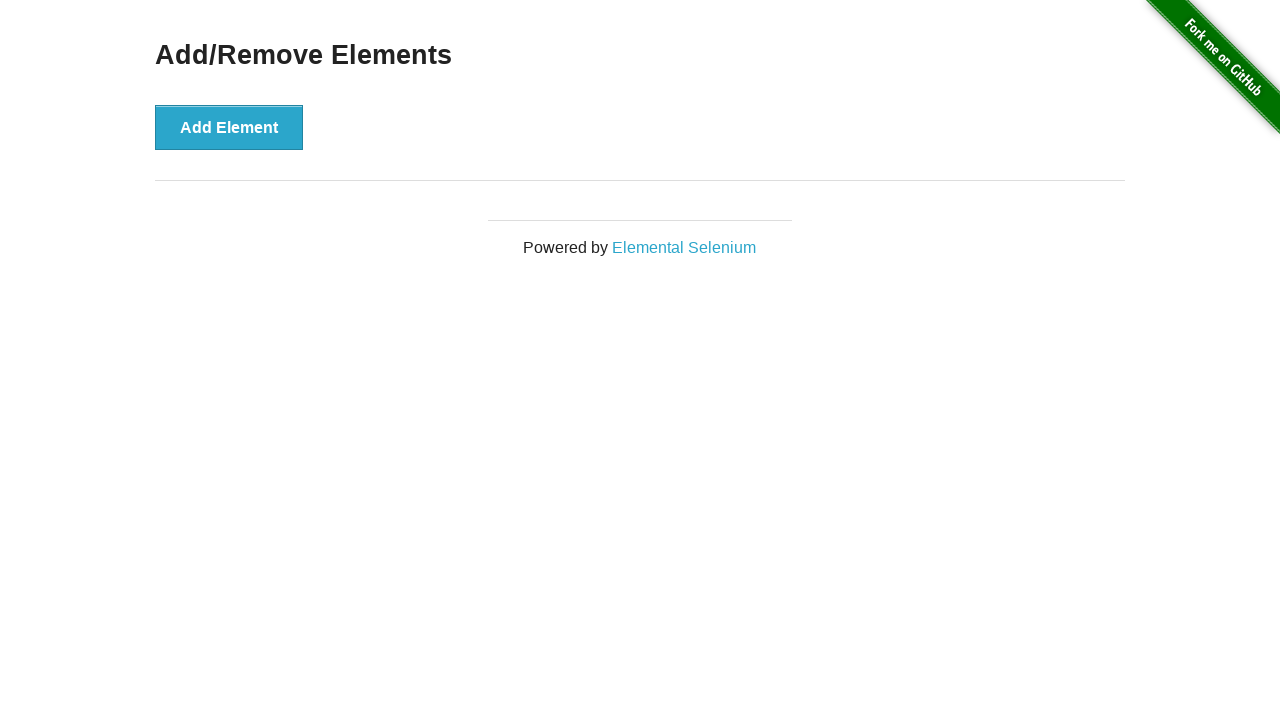

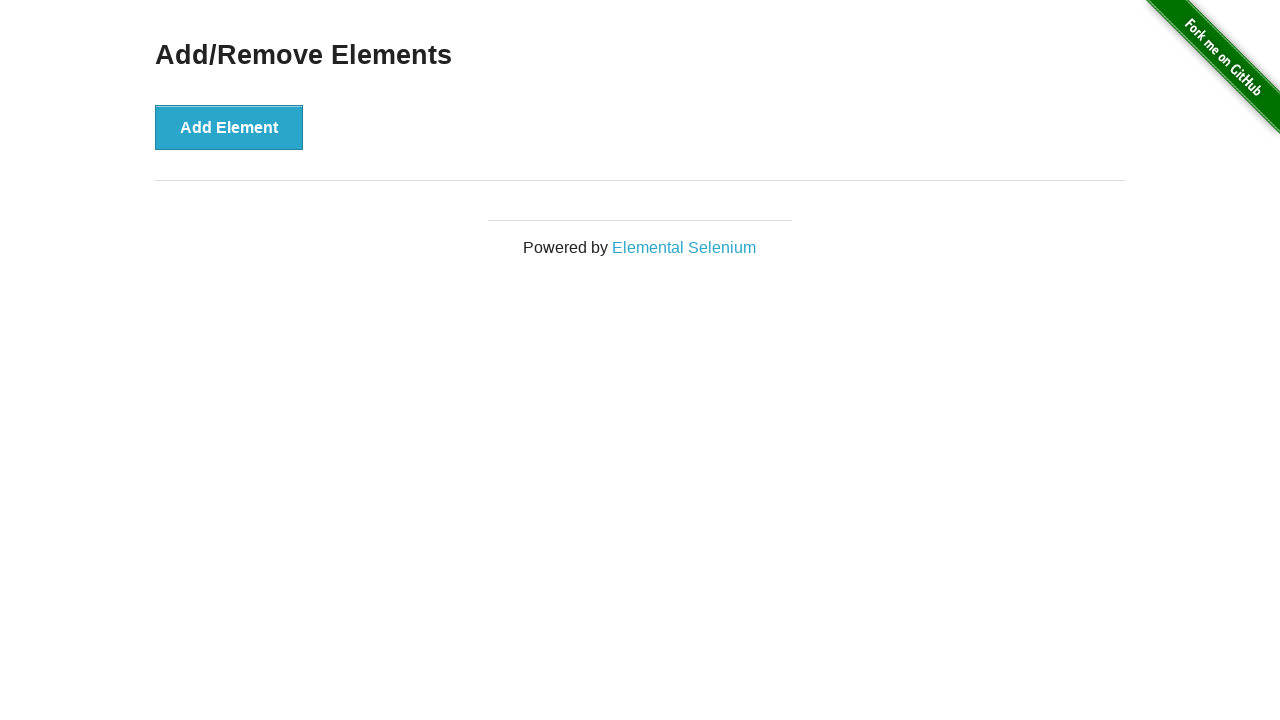